Verifies that the page title is correct after navigating to login page

Starting URL: https://the-internet.herokuapp.com/

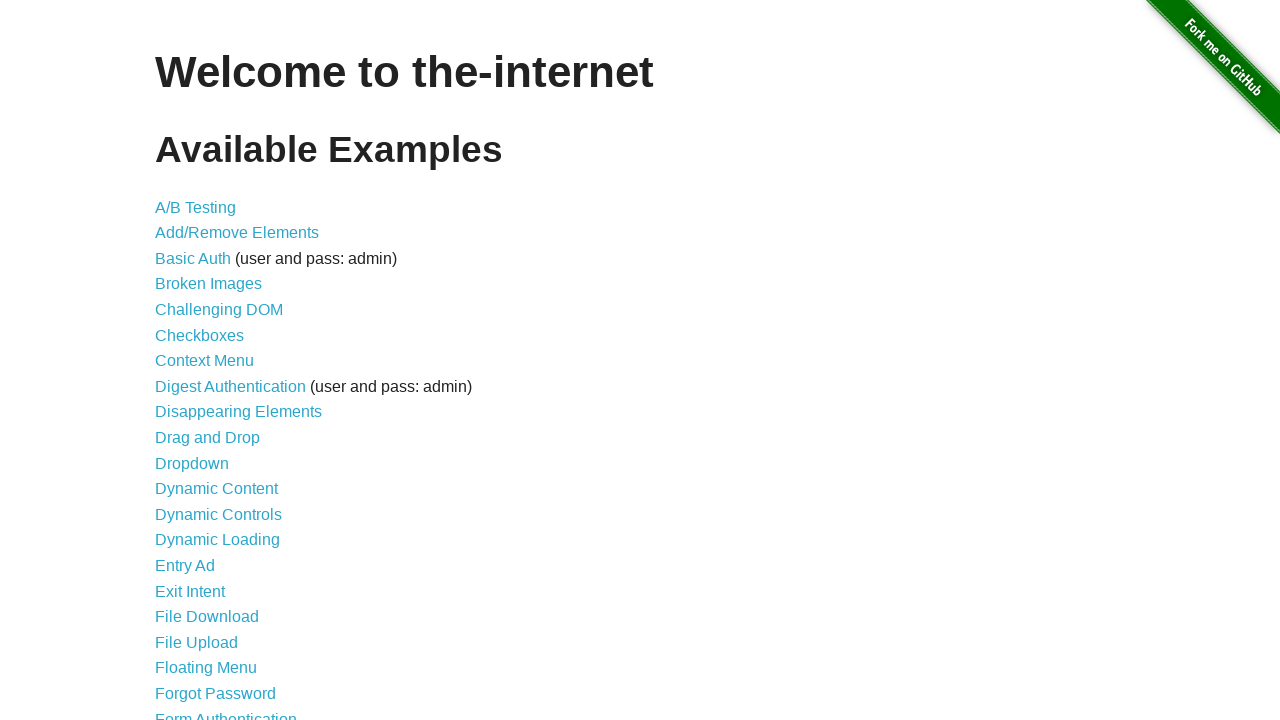

Clicked on Form Authentication link at (226, 712) on xpath=//a[@href="/login"]
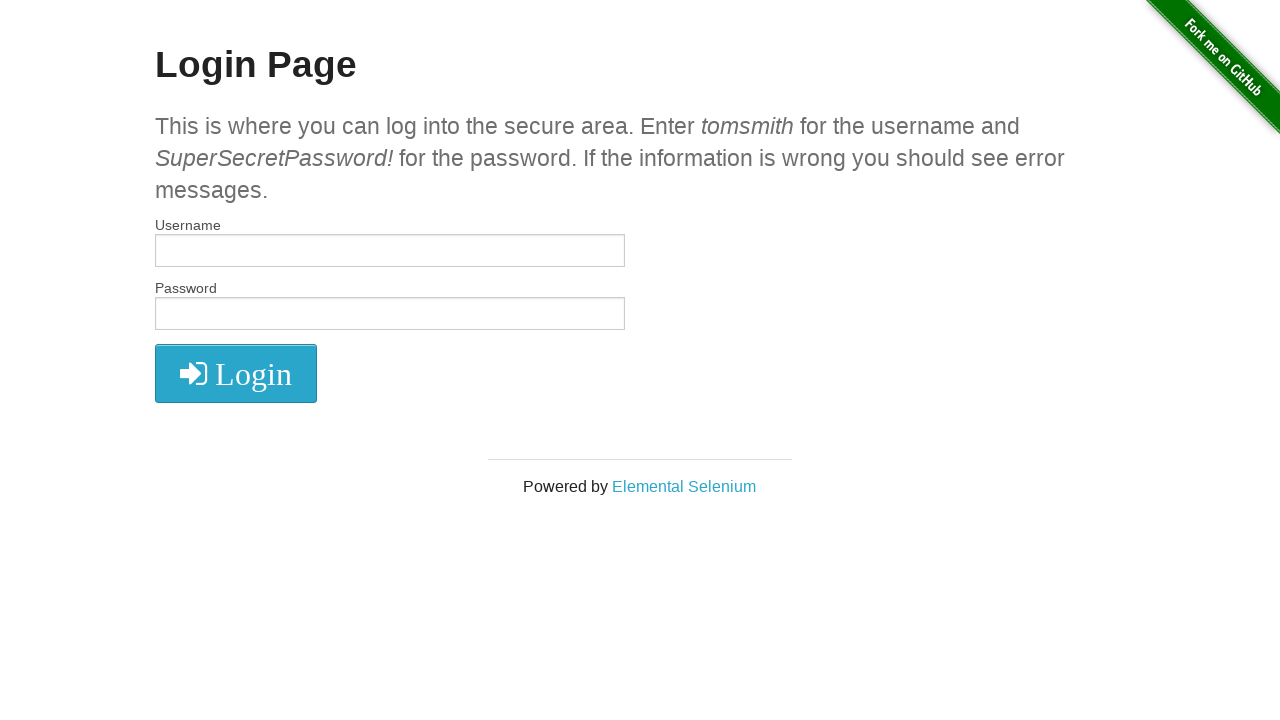

Verified page title is 'The Internet'
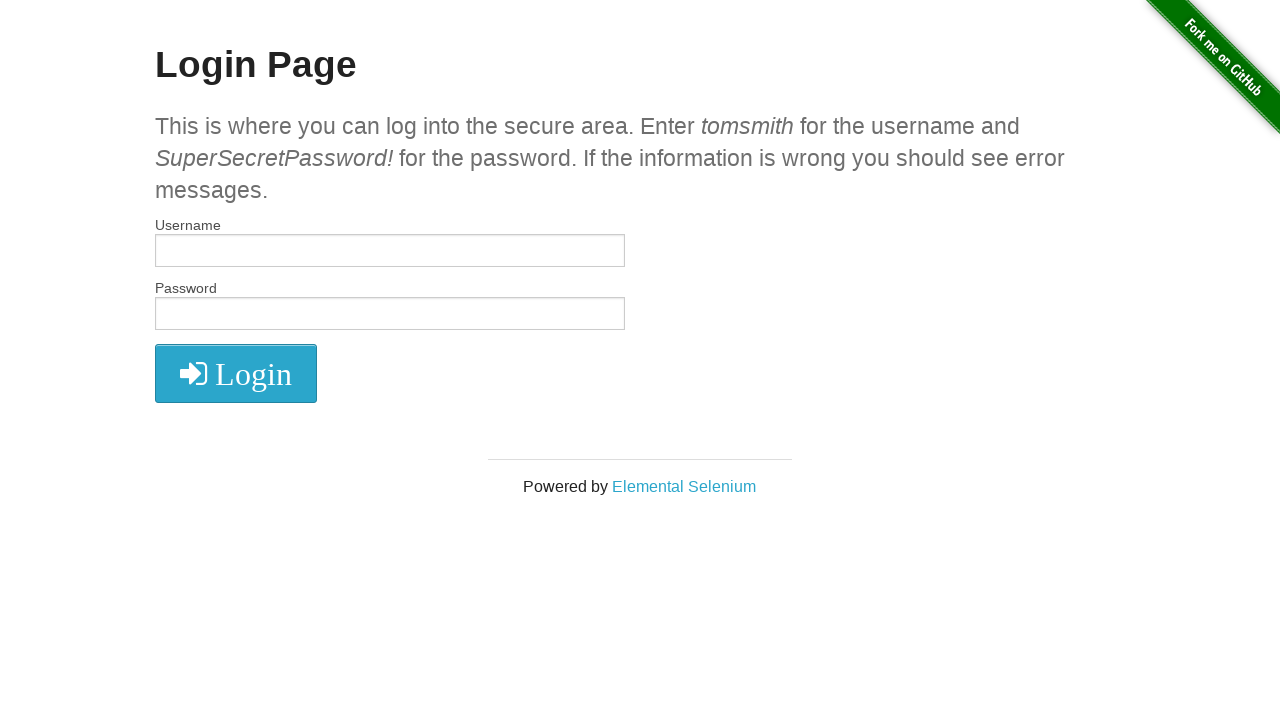

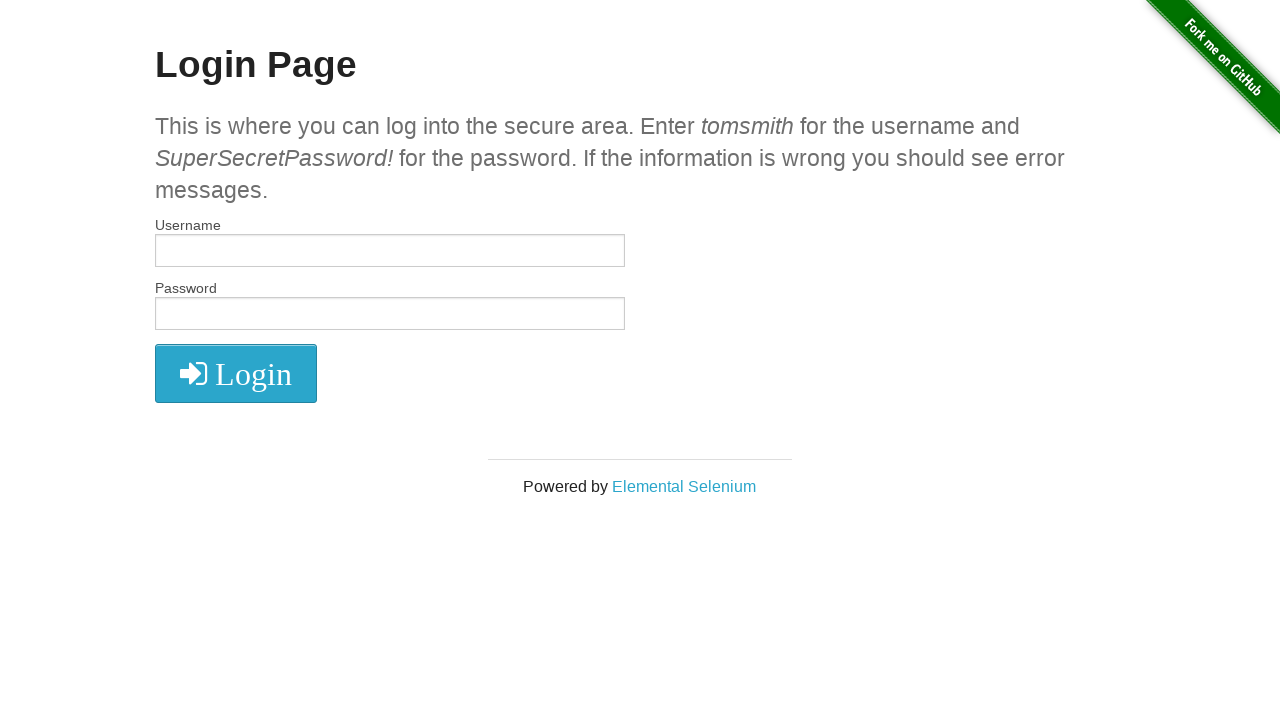